Navigates to a blog page, scrolls to a popup link, and opens a popup window

Starting URL: http://omayo.blogspot.com/

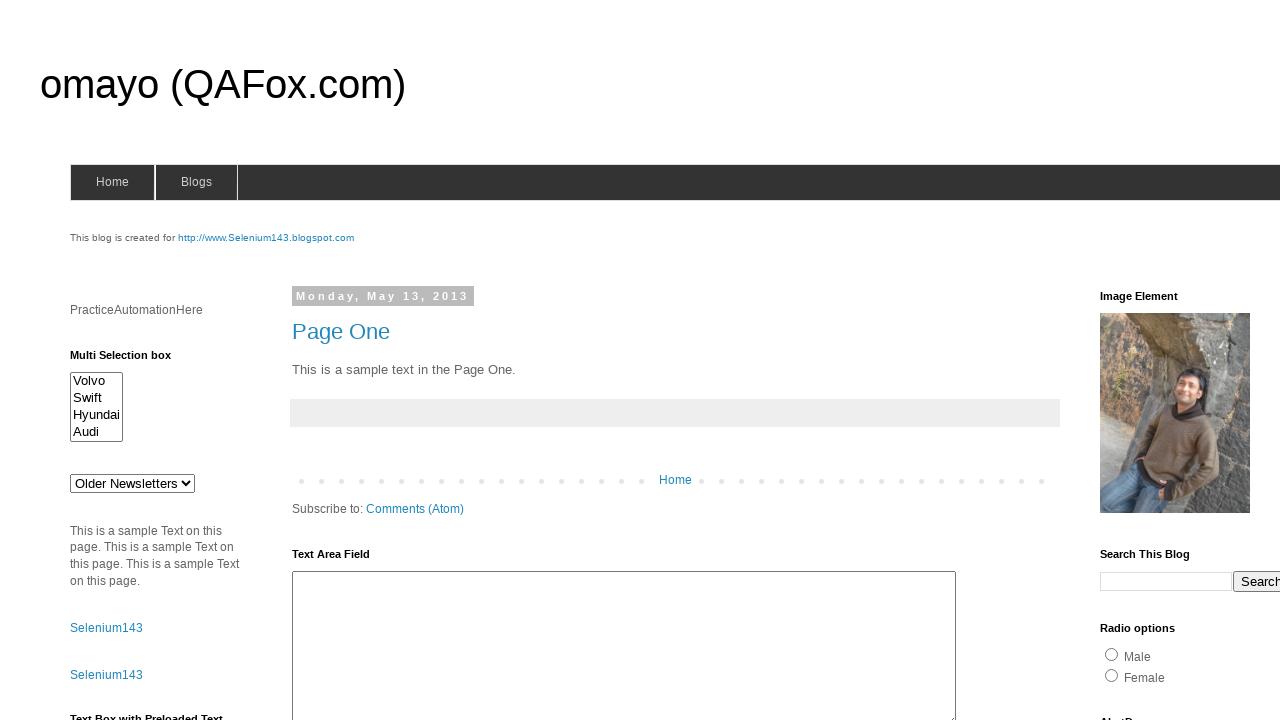

Scrolled to 'Open a popup window' link
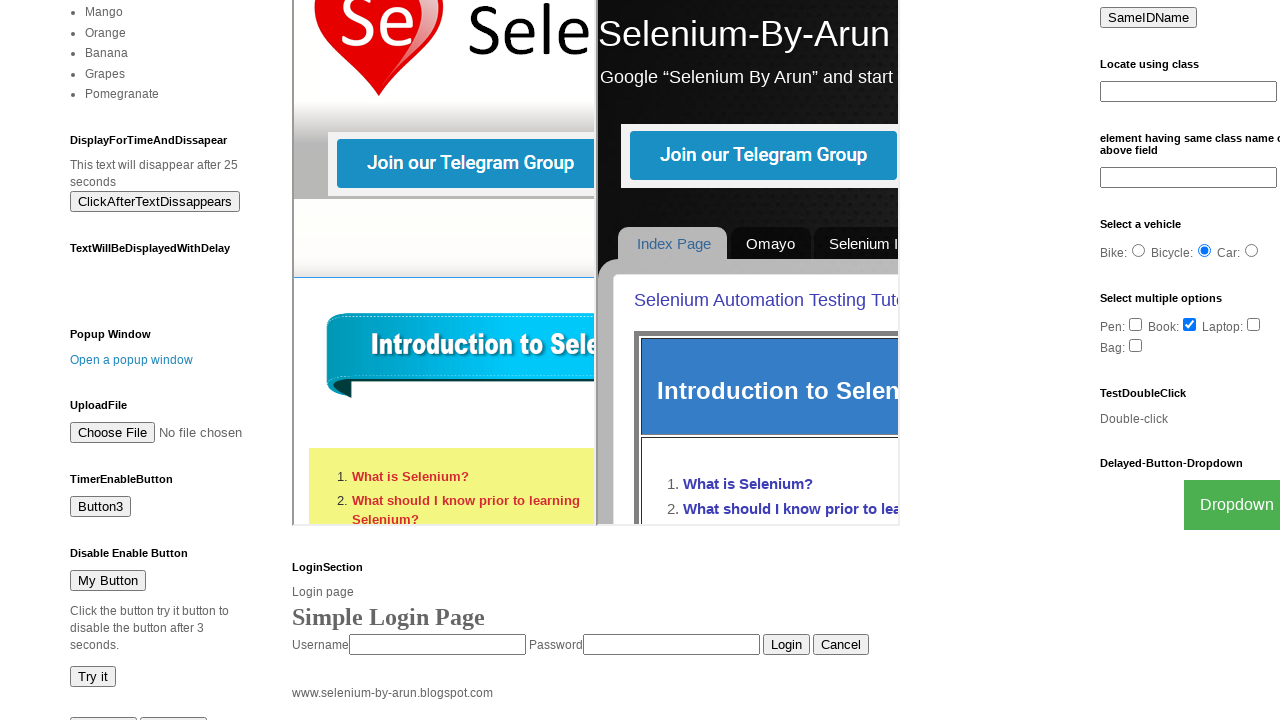

Clicked popup link and popup window opened at (132, 360) on a:has-text('Open a popup window')
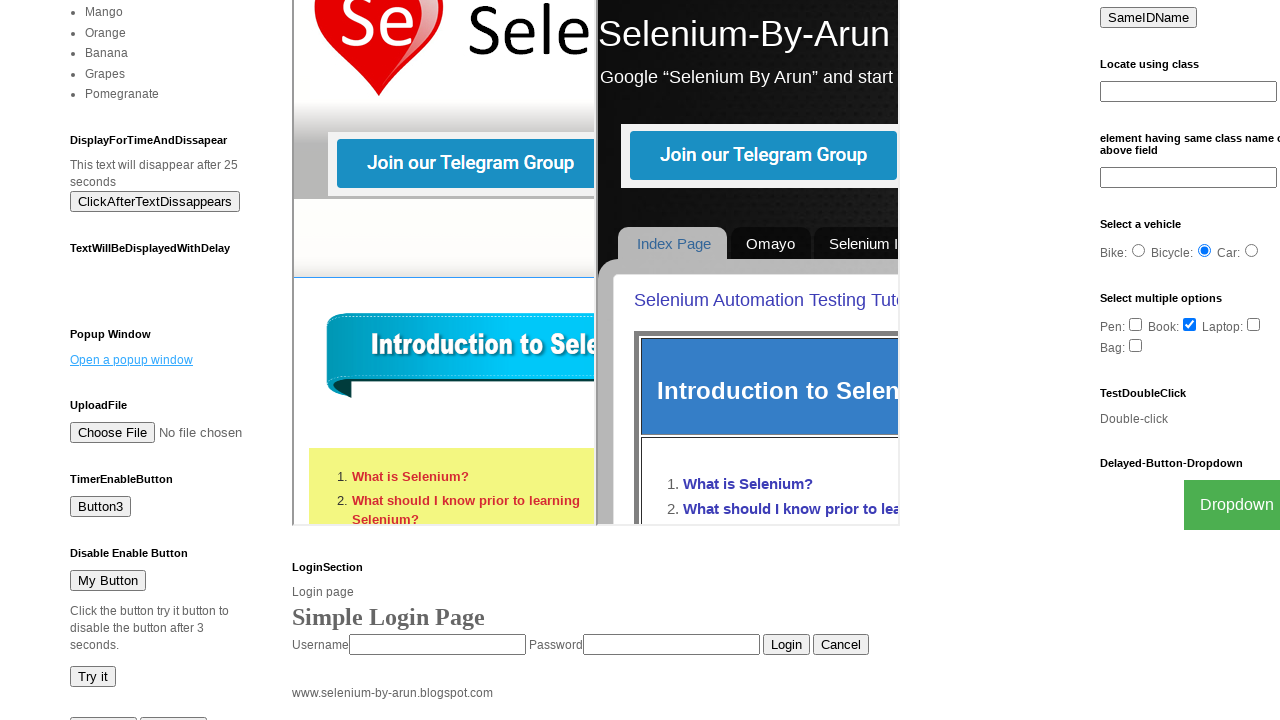

Waited 3 seconds for popup to fully load
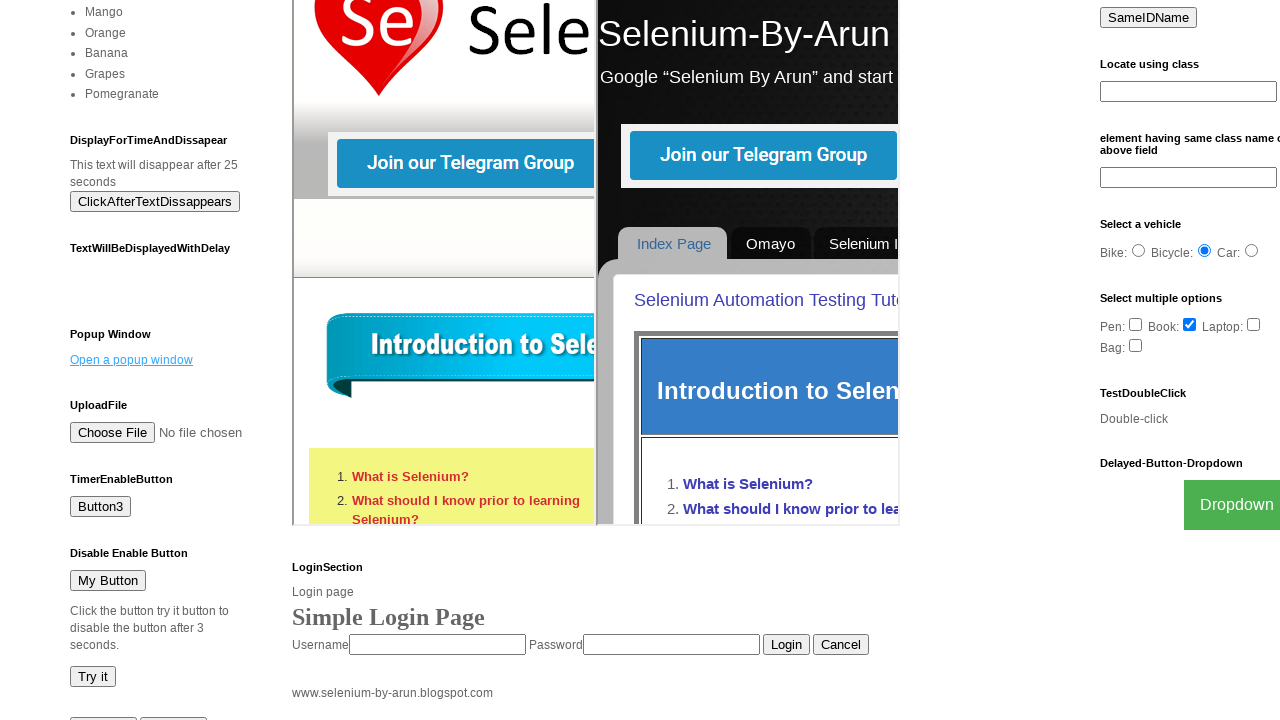

Closed the popup window
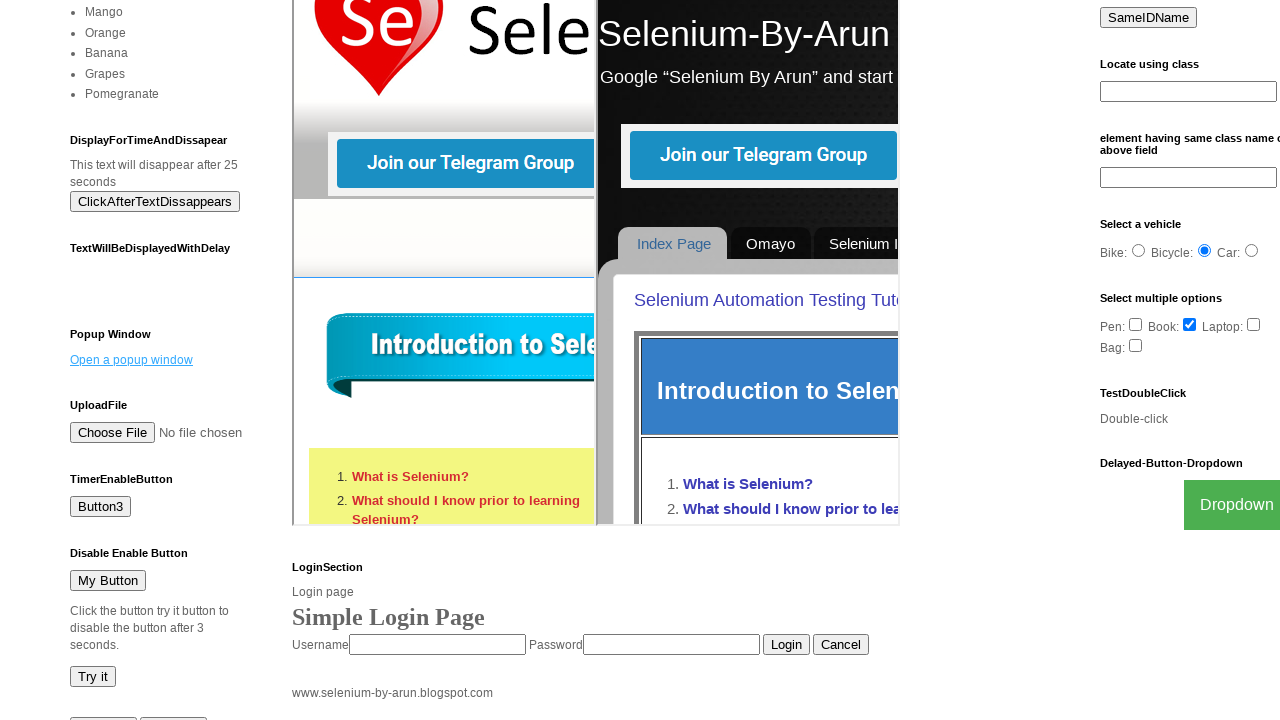

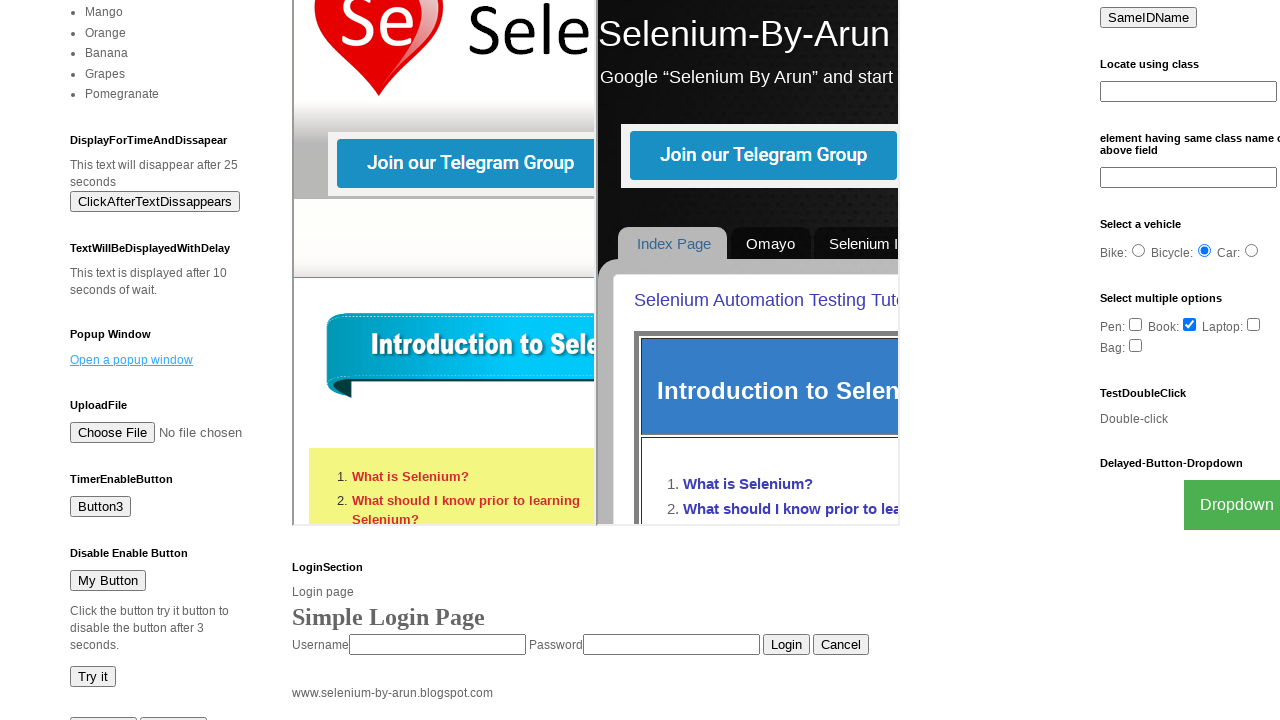